Navigates to a nested frames page and switches between frames to access content within the middle frame

Starting URL: https://the-internet.herokuapp.com/

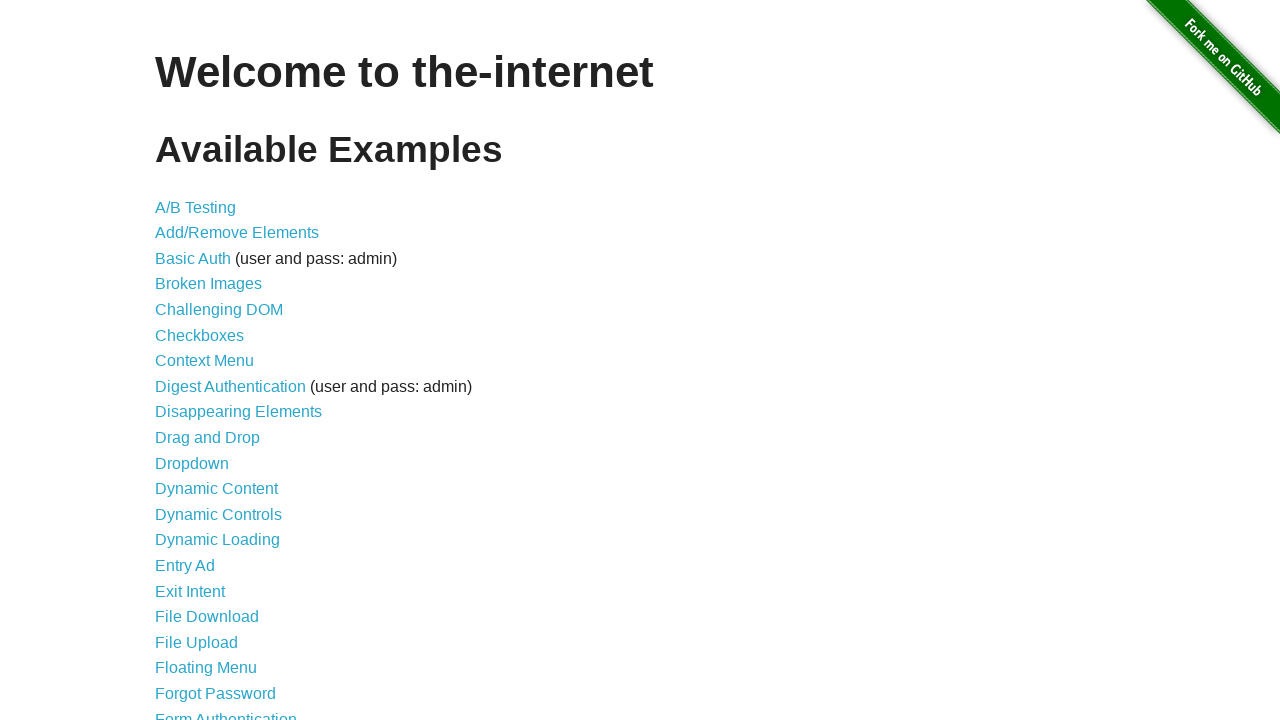

Clicked on Nested Frames link at (210, 395) on xpath=//a[text()='Nested Frames']
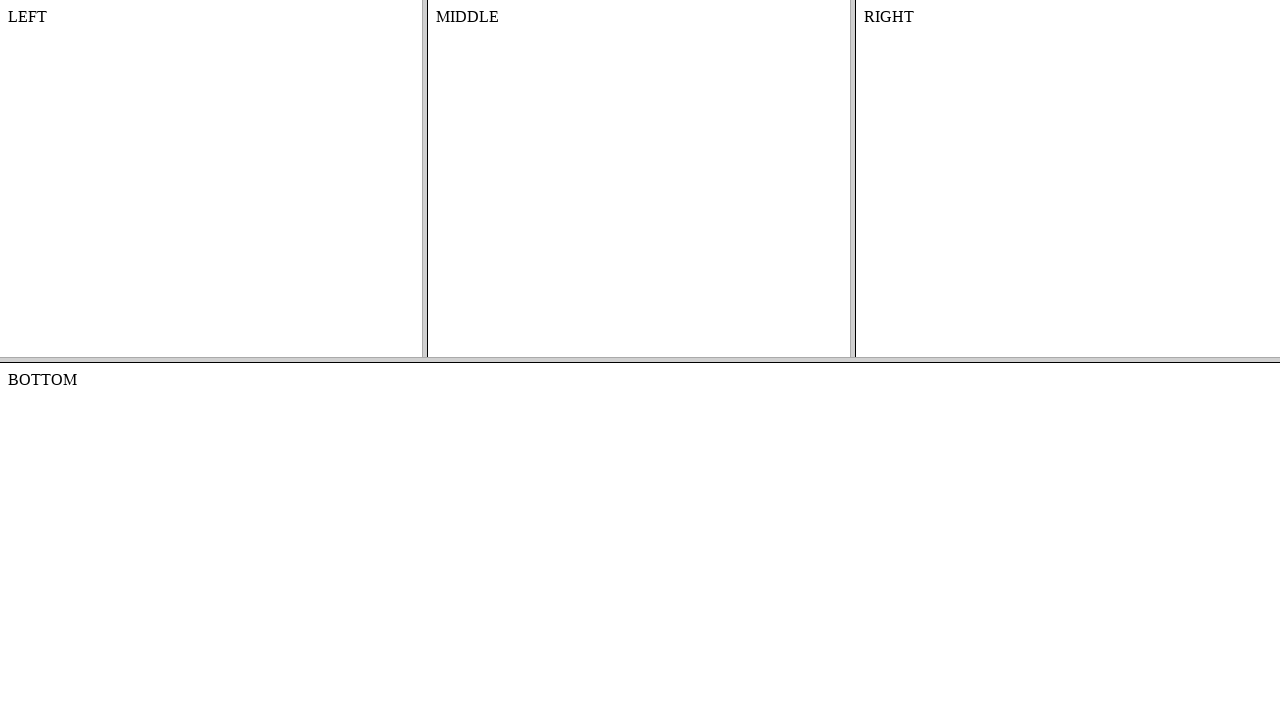

Located the top frame
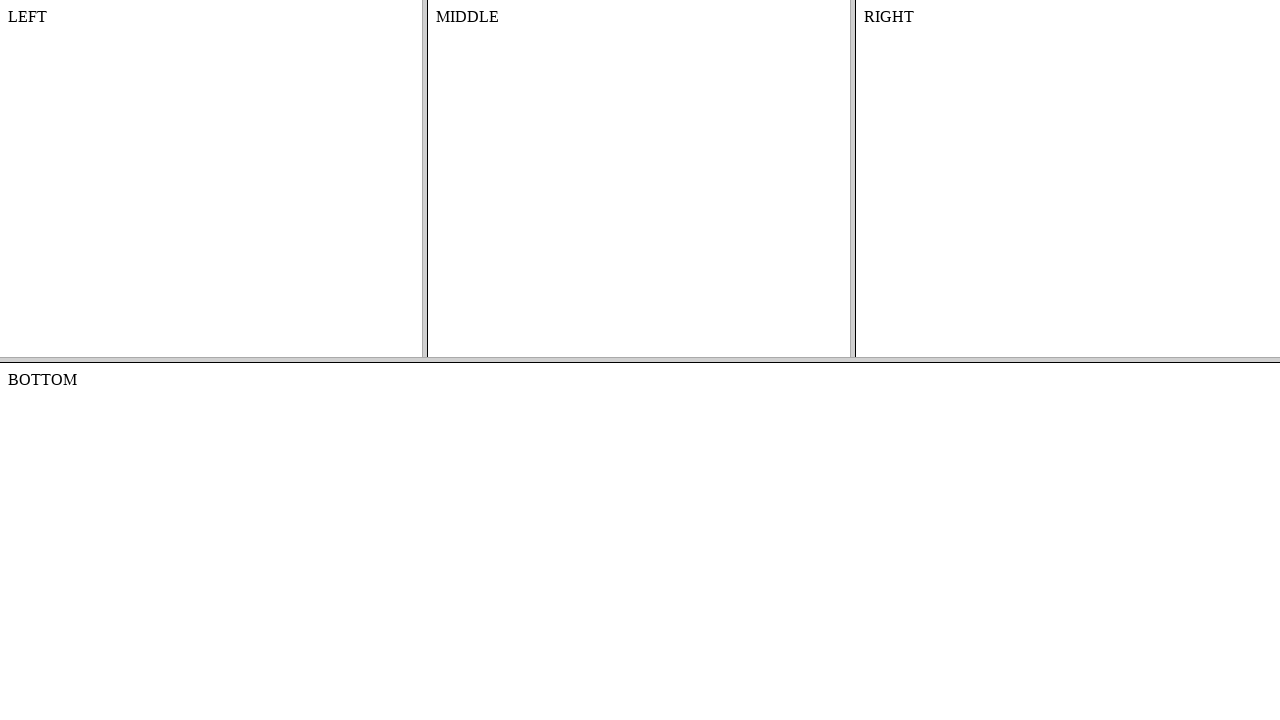

Located the middle frame within the top frame
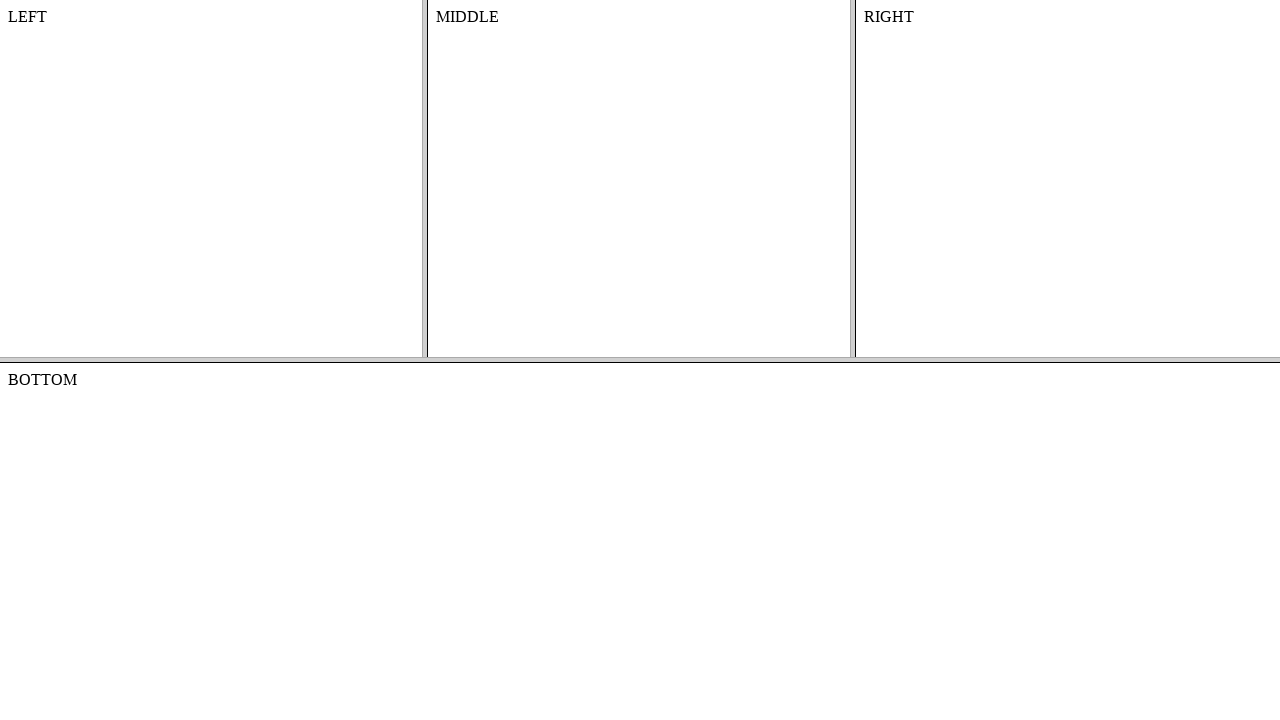

Retrieved text content from the middle frame's content div
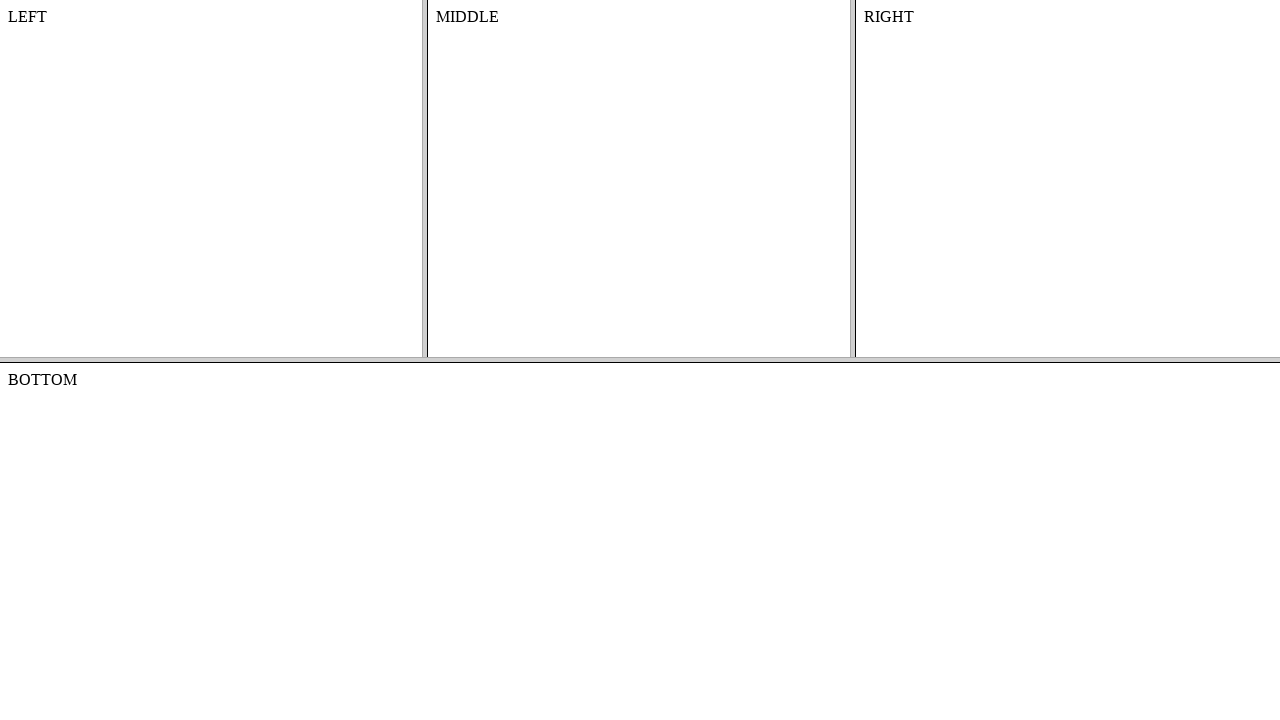

Printed the message from the middle frame
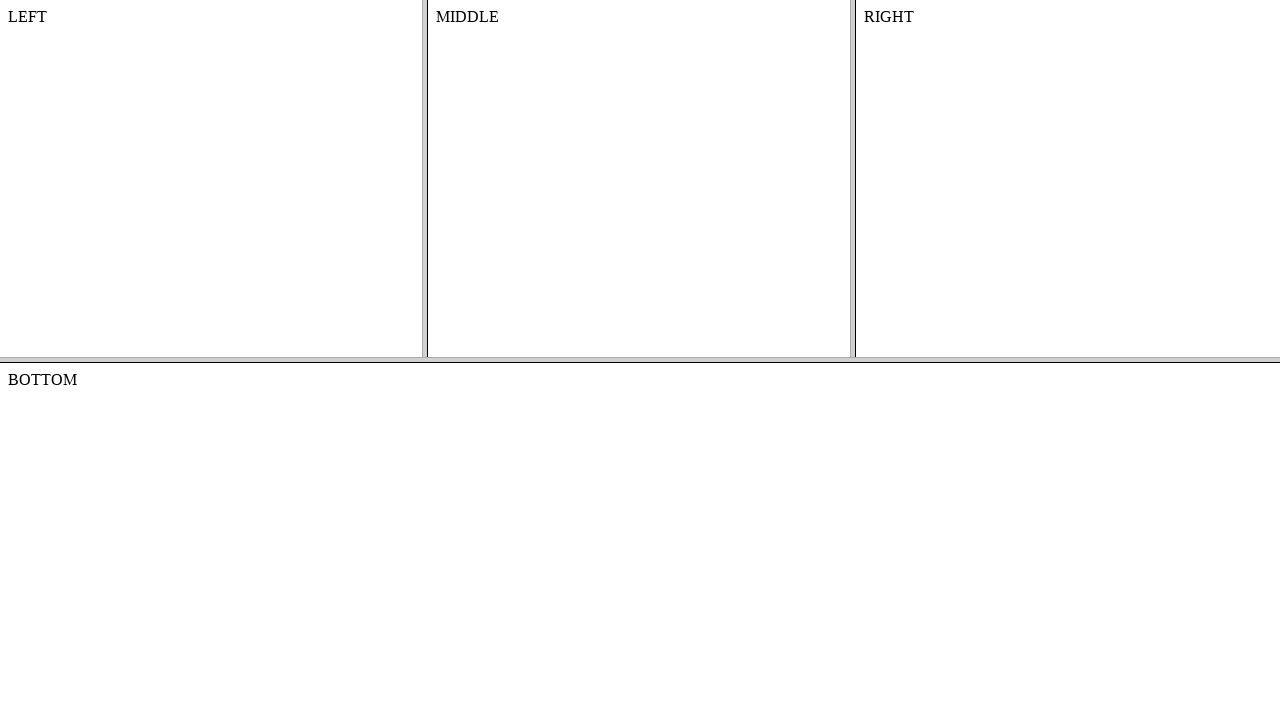

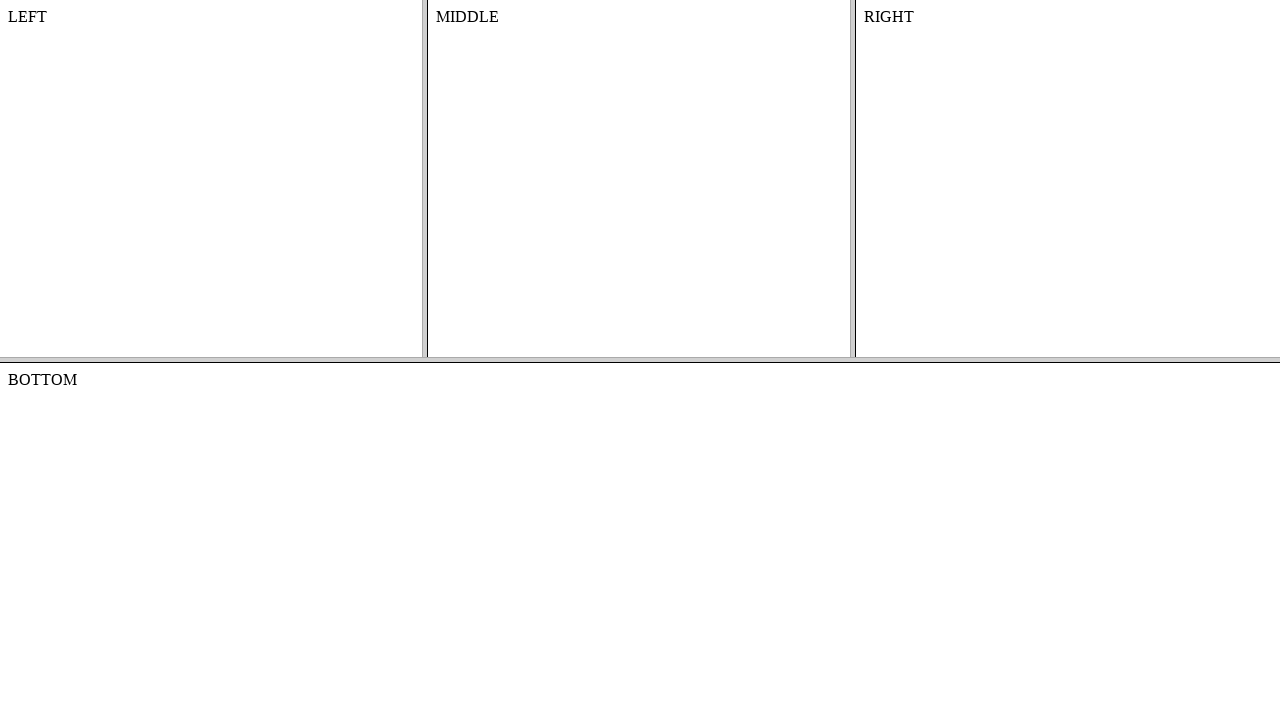